Tests interactive 3D cube element by clicking on it and verifying the active face value

Starting URL: https://v1.training-support.net/selenium/input-events

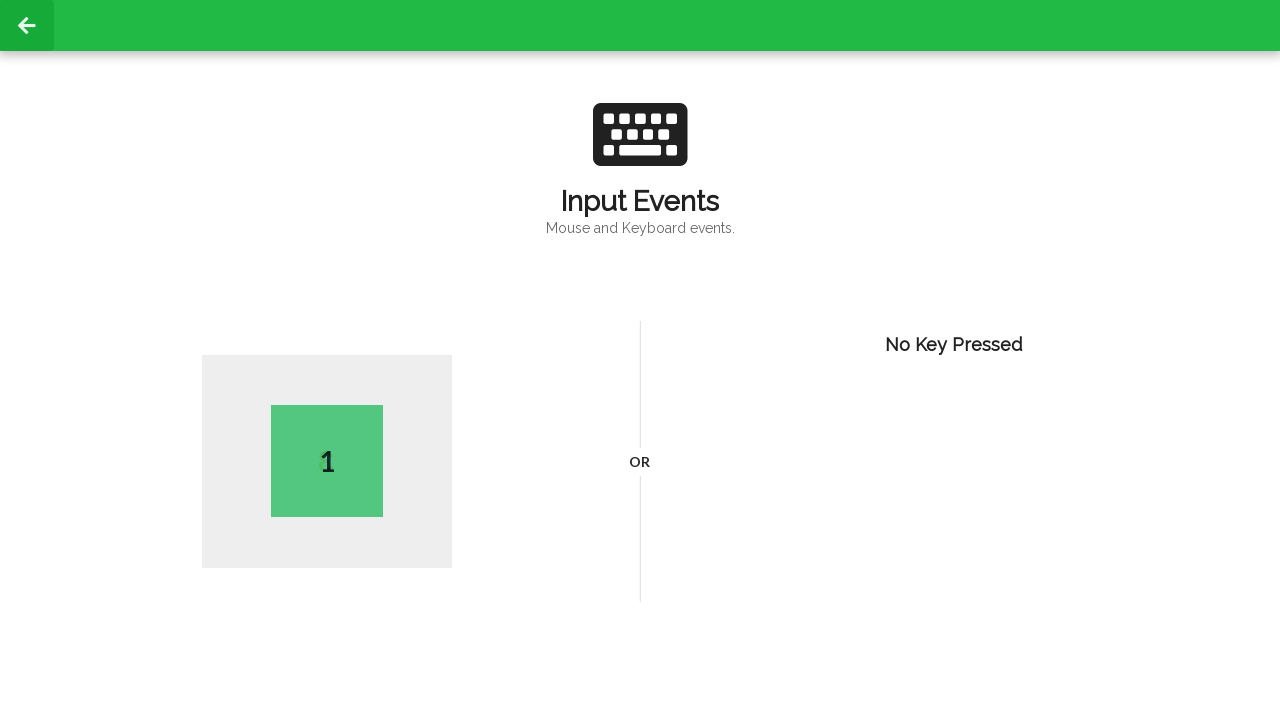

Clicked on the 3D cube element at (327, 461) on #D3Cube
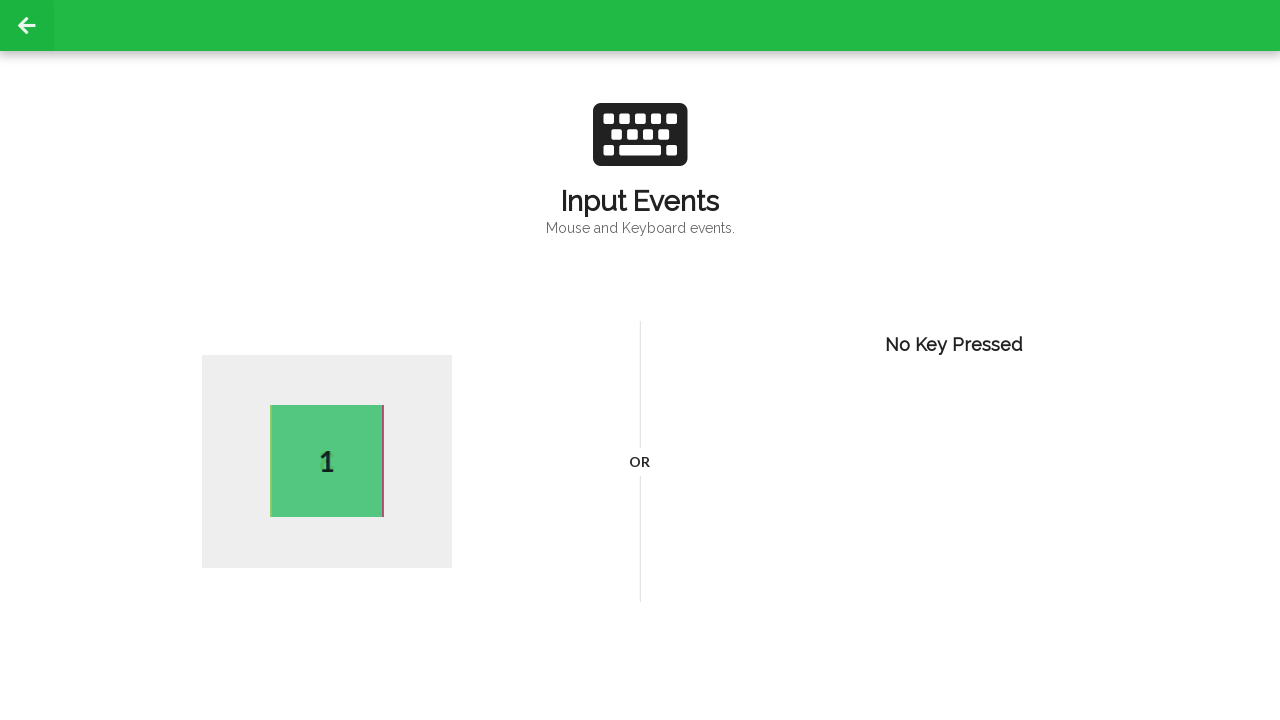

Retrieved all cube face elements
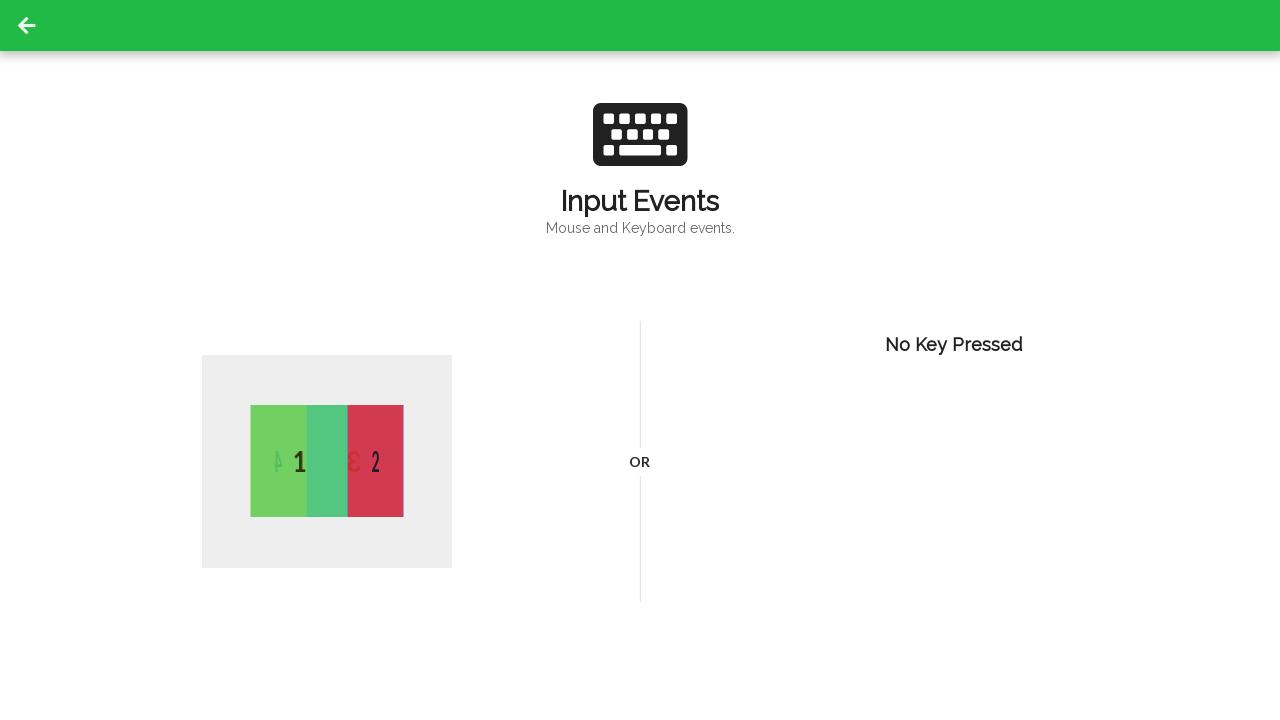

Found active cube face with value: 2
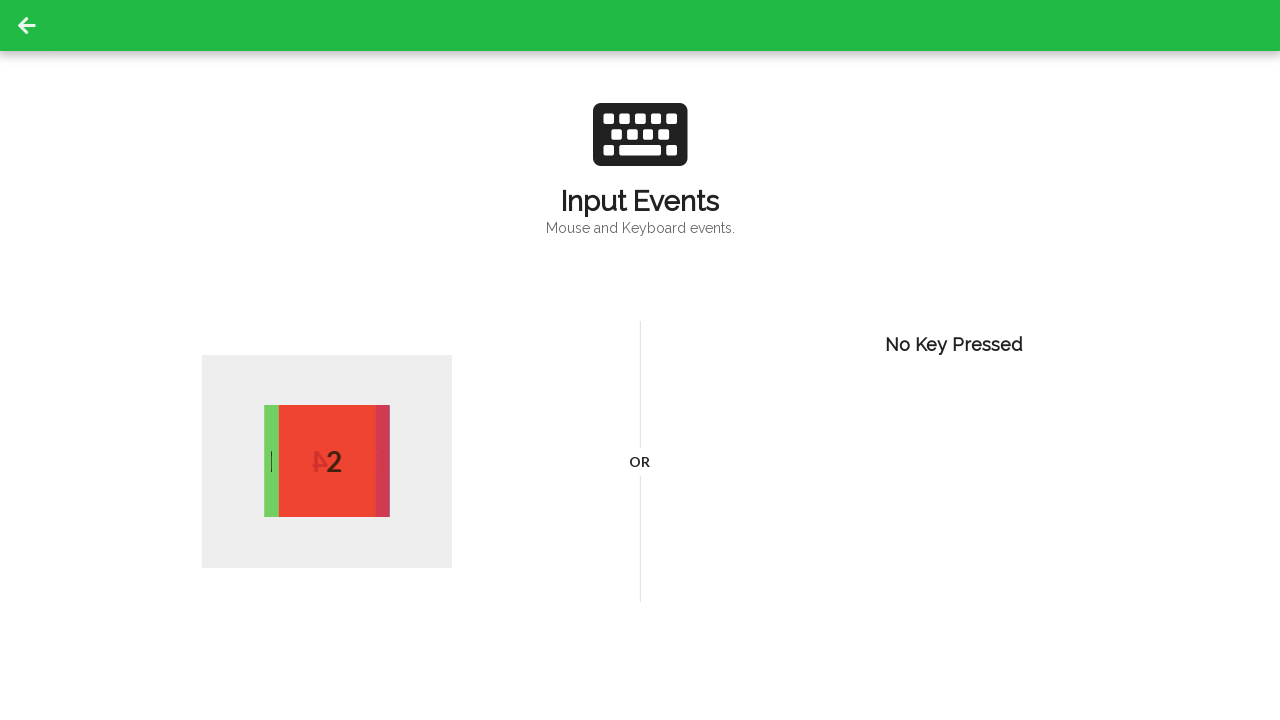

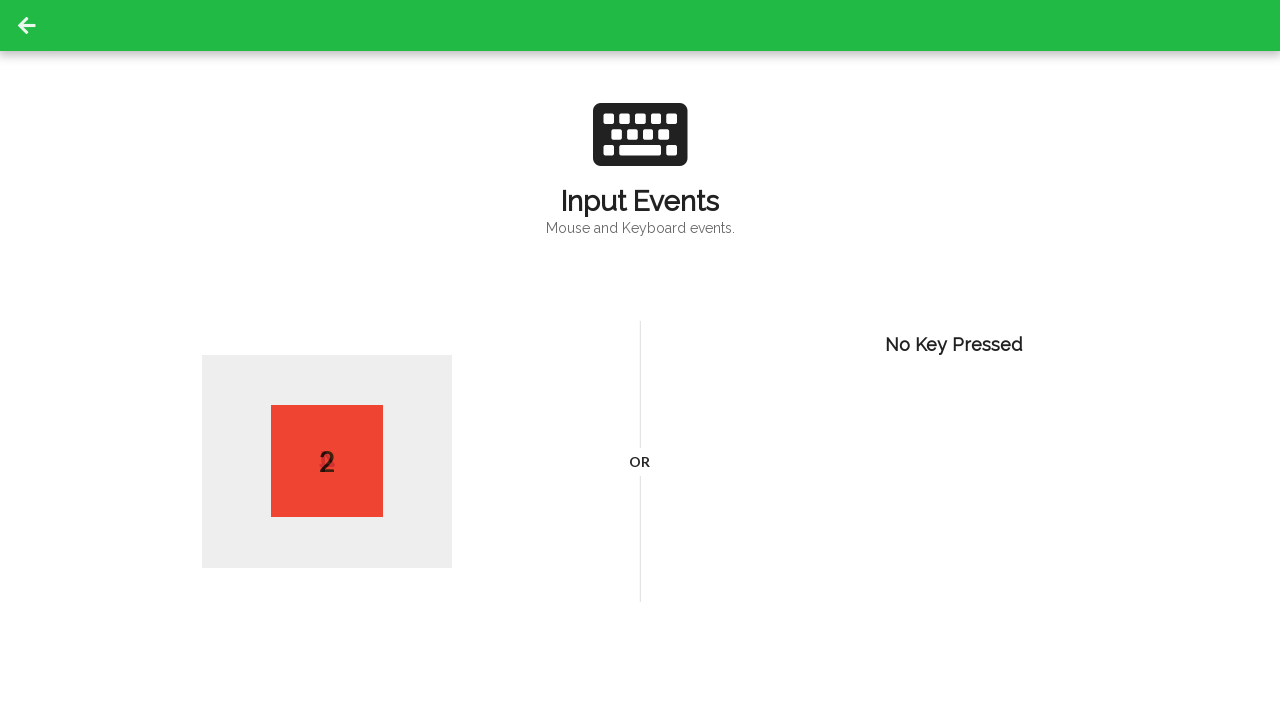